Tests navigation to Send Mail & Packages page by clicking the mail-ship link

Starting URL: https://www.usps.com/

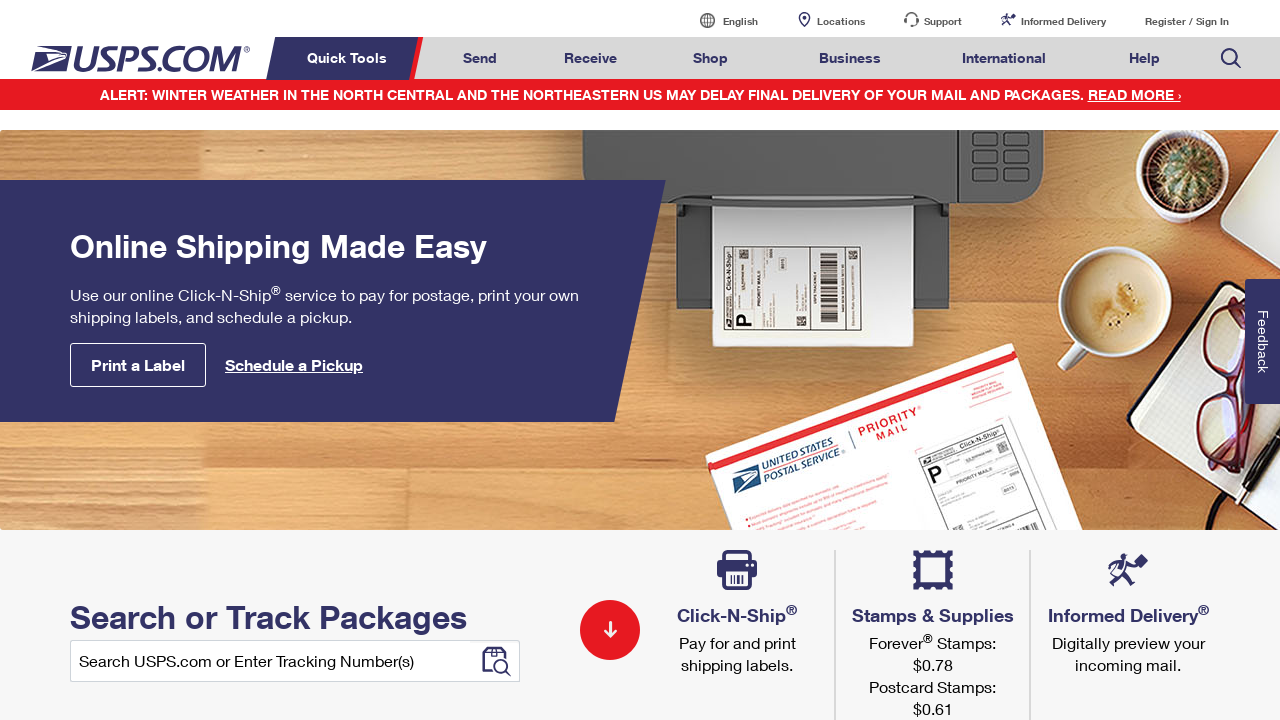

Clicked on Send Mail & Packages link (mail-ship) at (480, 58) on a#mail-ship-width
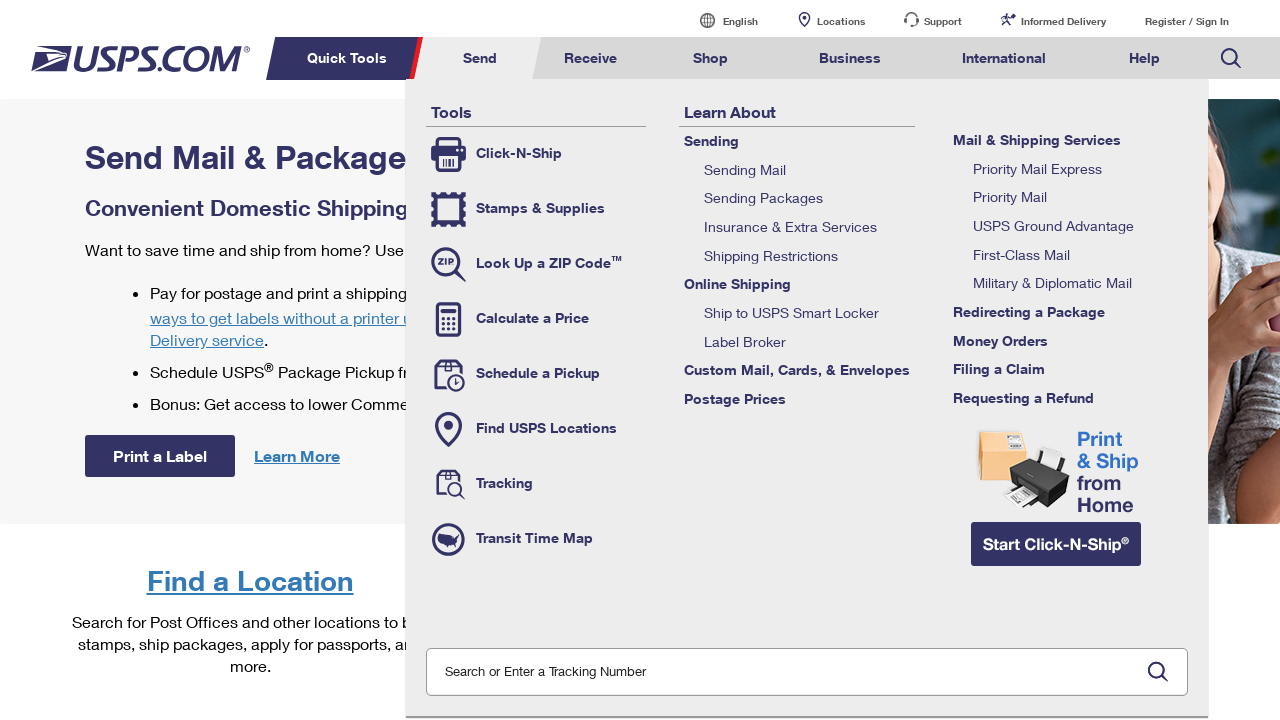

Verified page title is 'Send Mail & Packages | USPS'
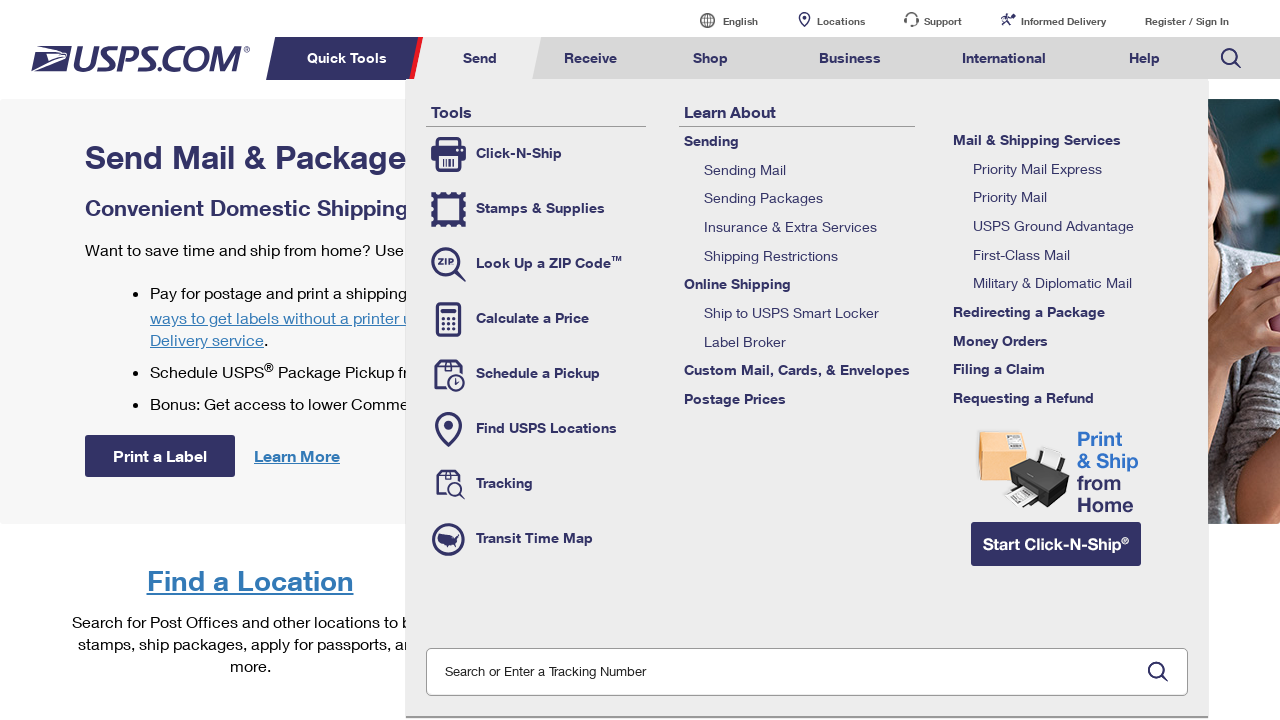

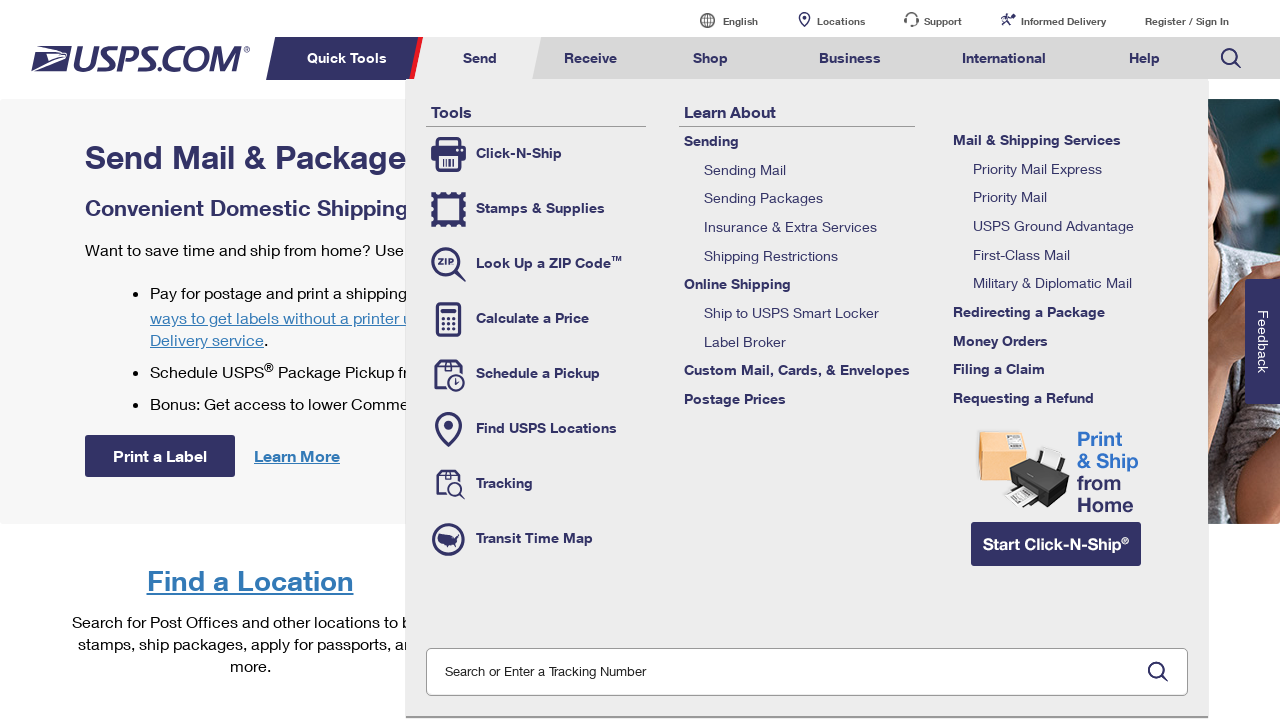